Tests scrolling functionality by scrolling to a Download Files link and clicking on it

Starting URL: https://testautomationpractice.blogspot.com/

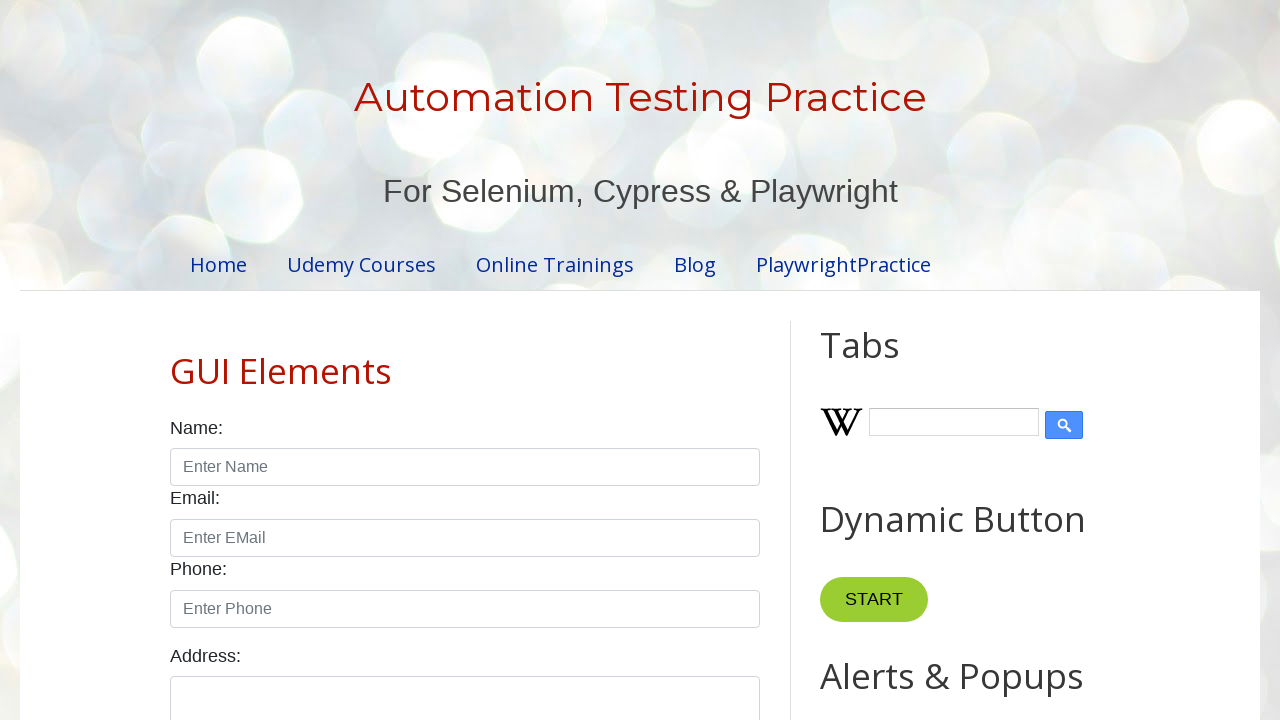

Scrolled to Download Files link into view
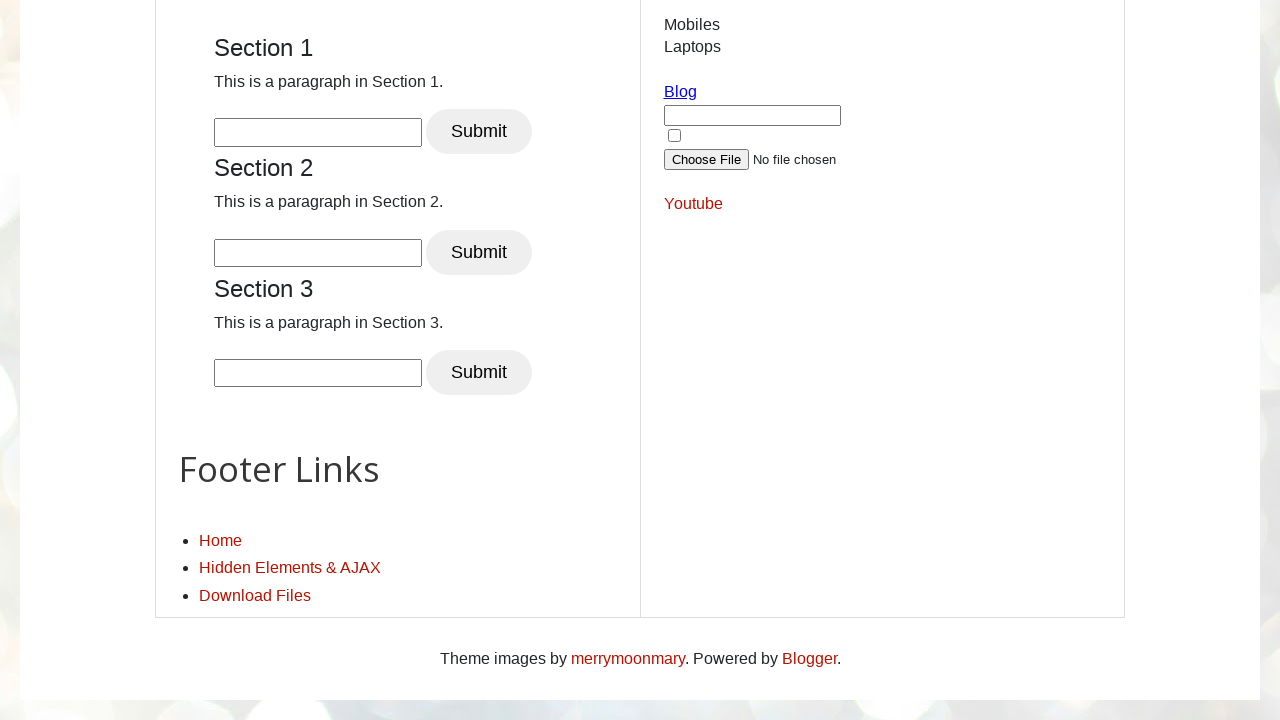

Clicked on Download Files link at (255, 595) on internal:text="Download Files"i >> nth=0
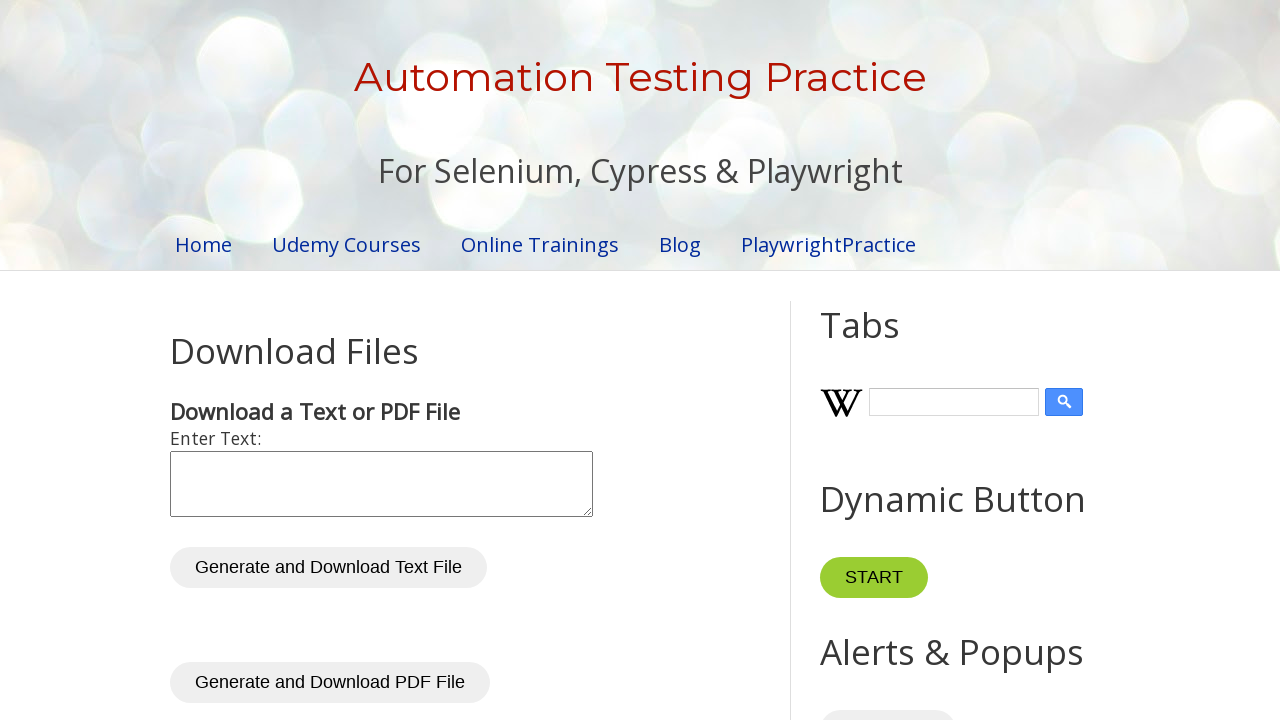

Waited for navigation to download-files page
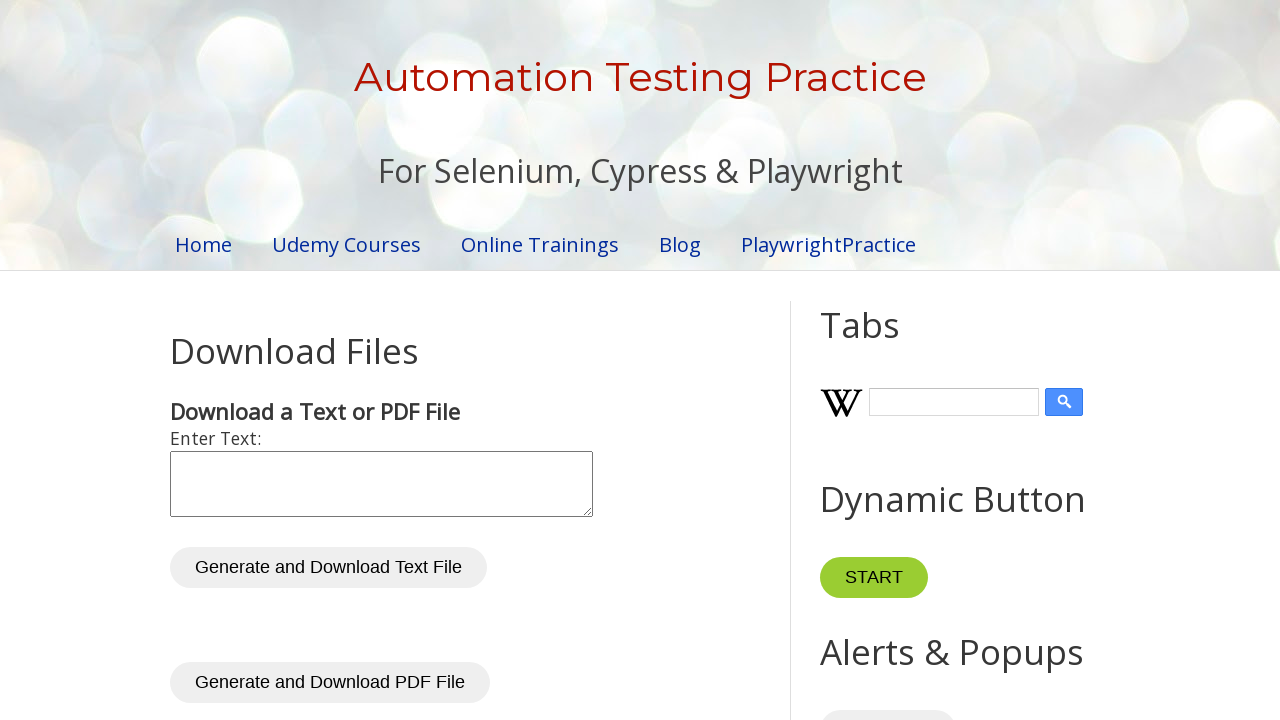

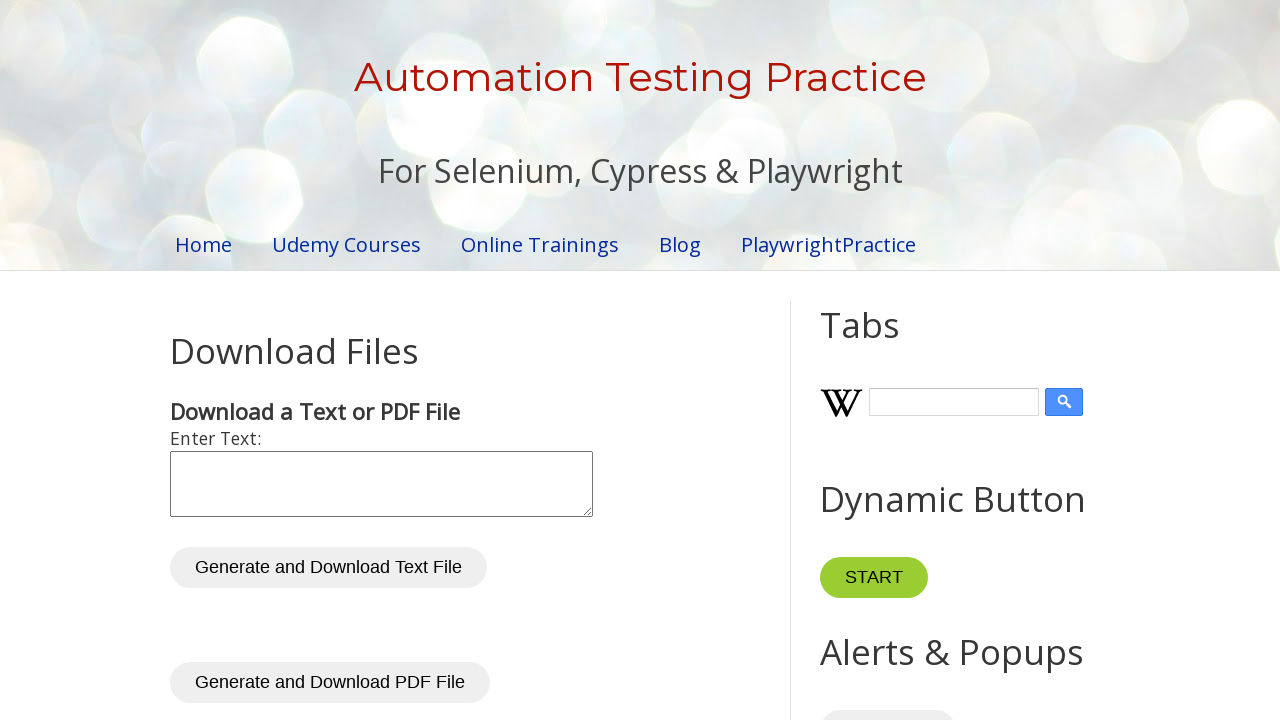